Tests mouse hover functionality by hovering over the "Contribute" menu item and clicking on the "CLA" submenu link

Starting URL: https://jqueryui.com/droppable/

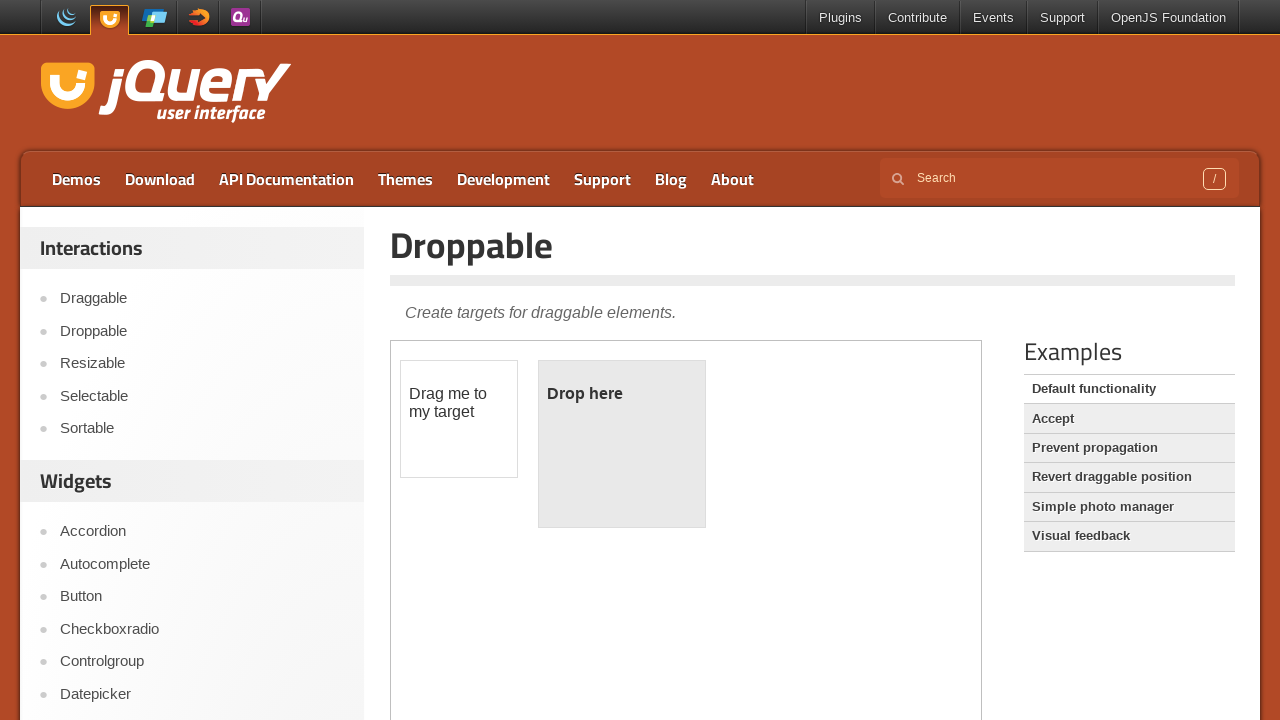

Hovered over the 'Contribute' menu item at (918, 18) on a:text('Contribute')
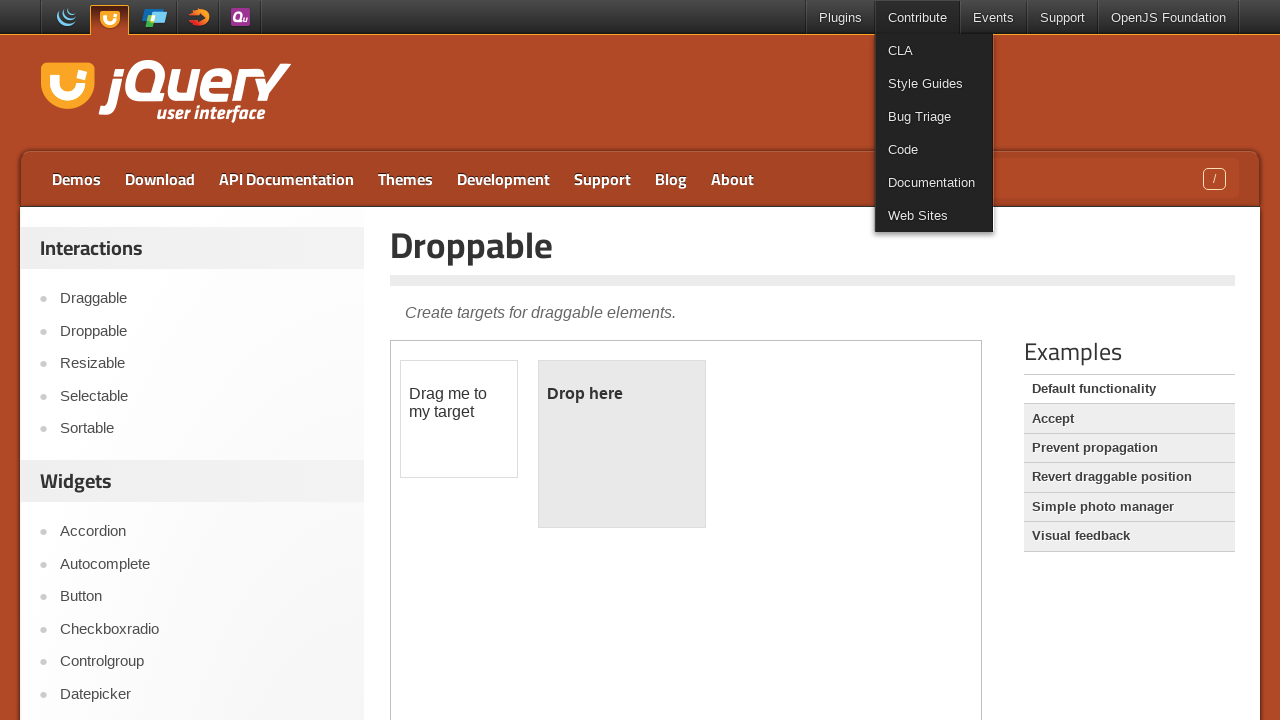

Waited 3 seconds for submenu to appear
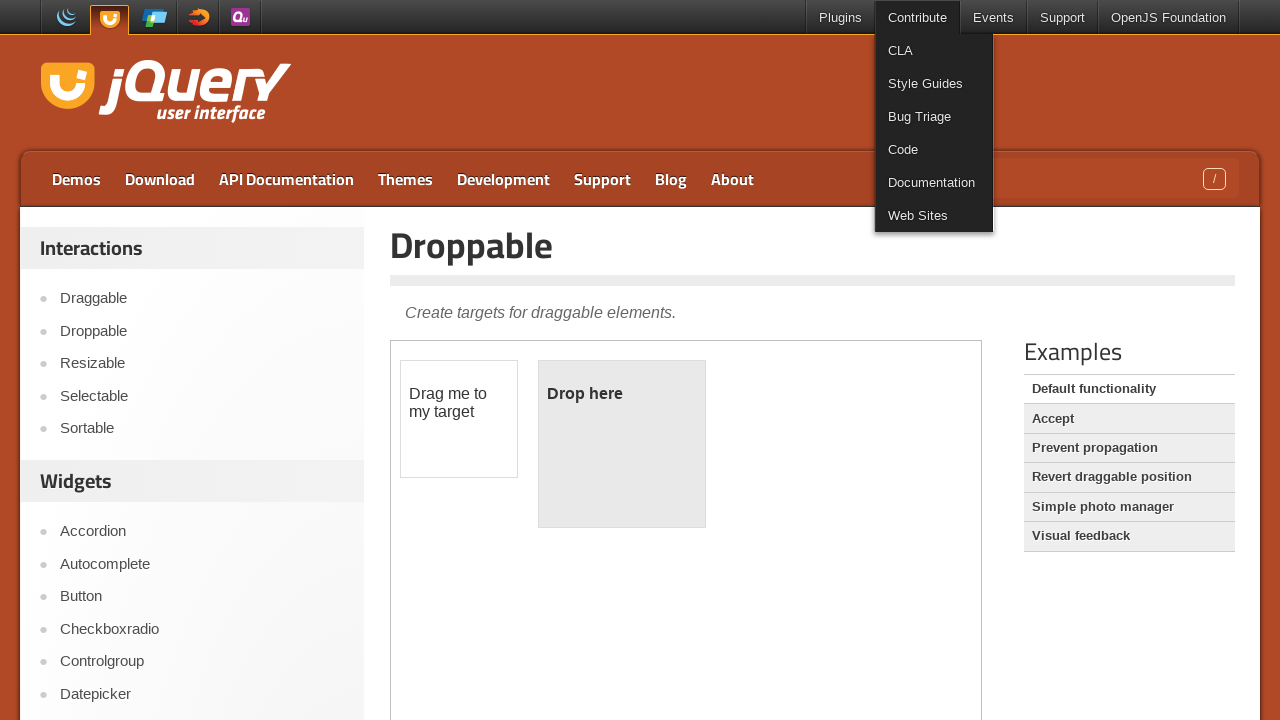

Clicked on the 'CLA' submenu link at (934, 50) on a:text('CLA')
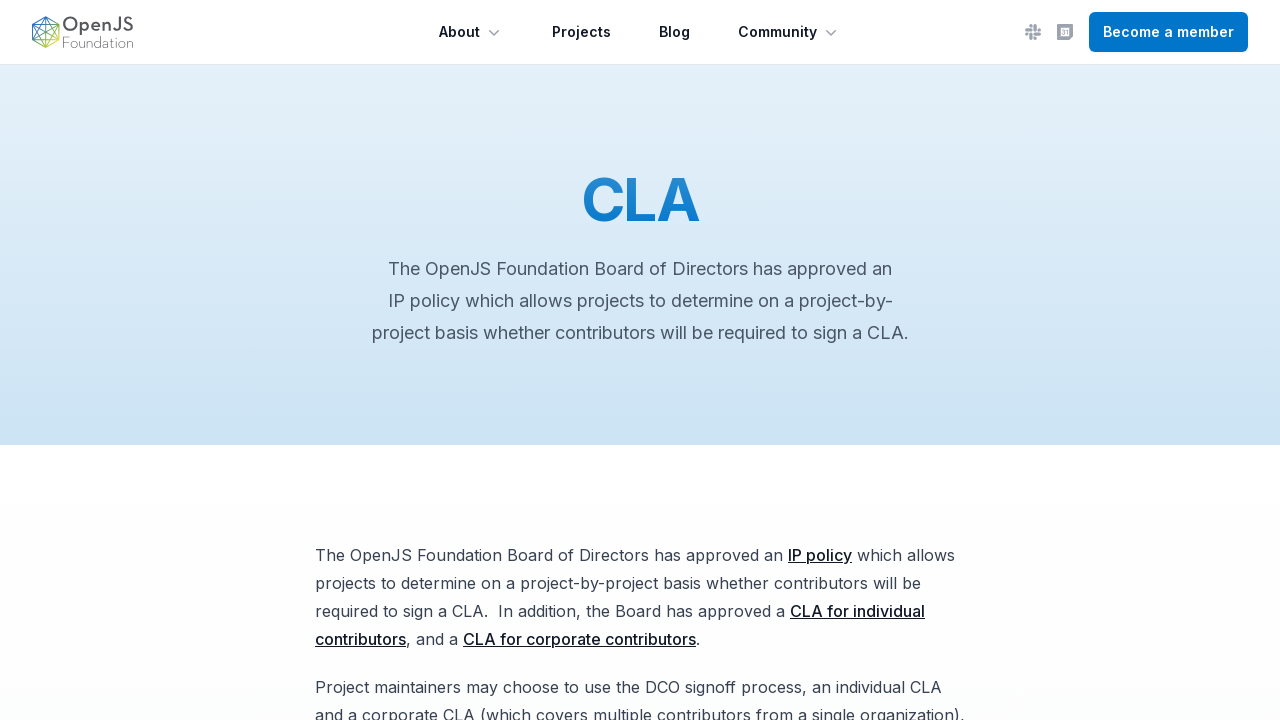

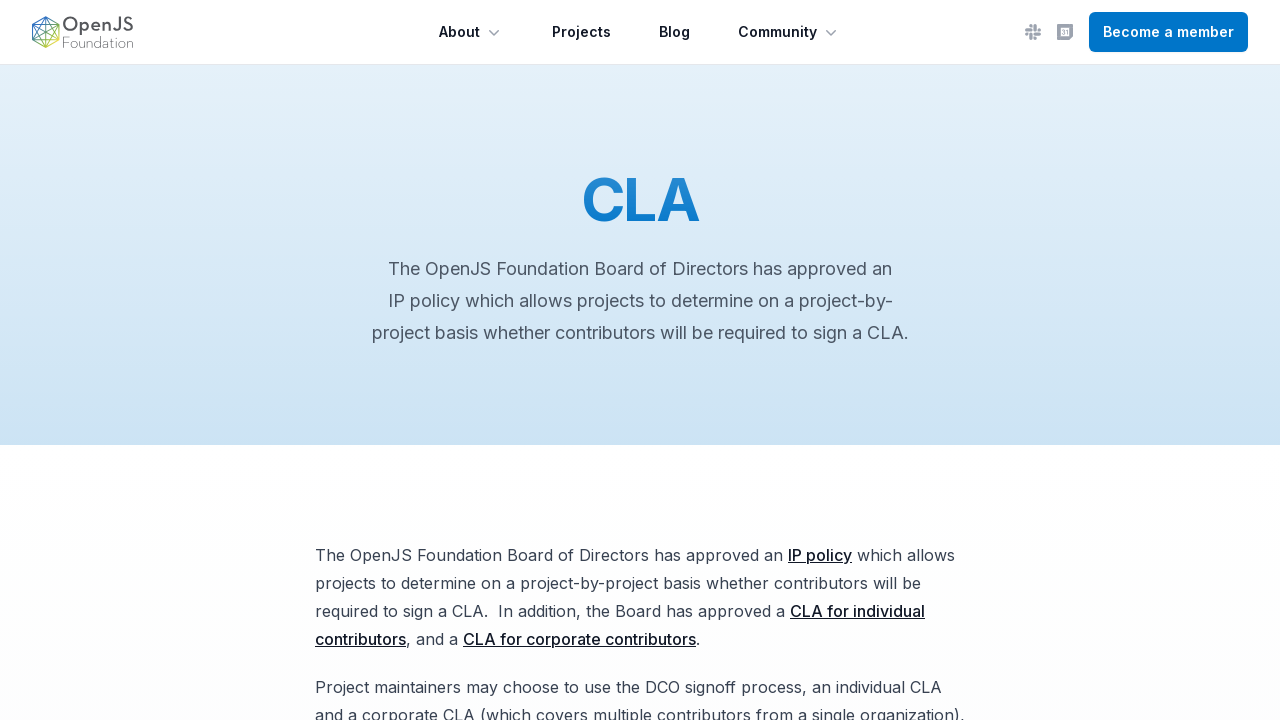